Tests the "Created" link on the DemoQA links page by clicking it and verifying it is displayed

Starting URL: https://demoqa.com/links

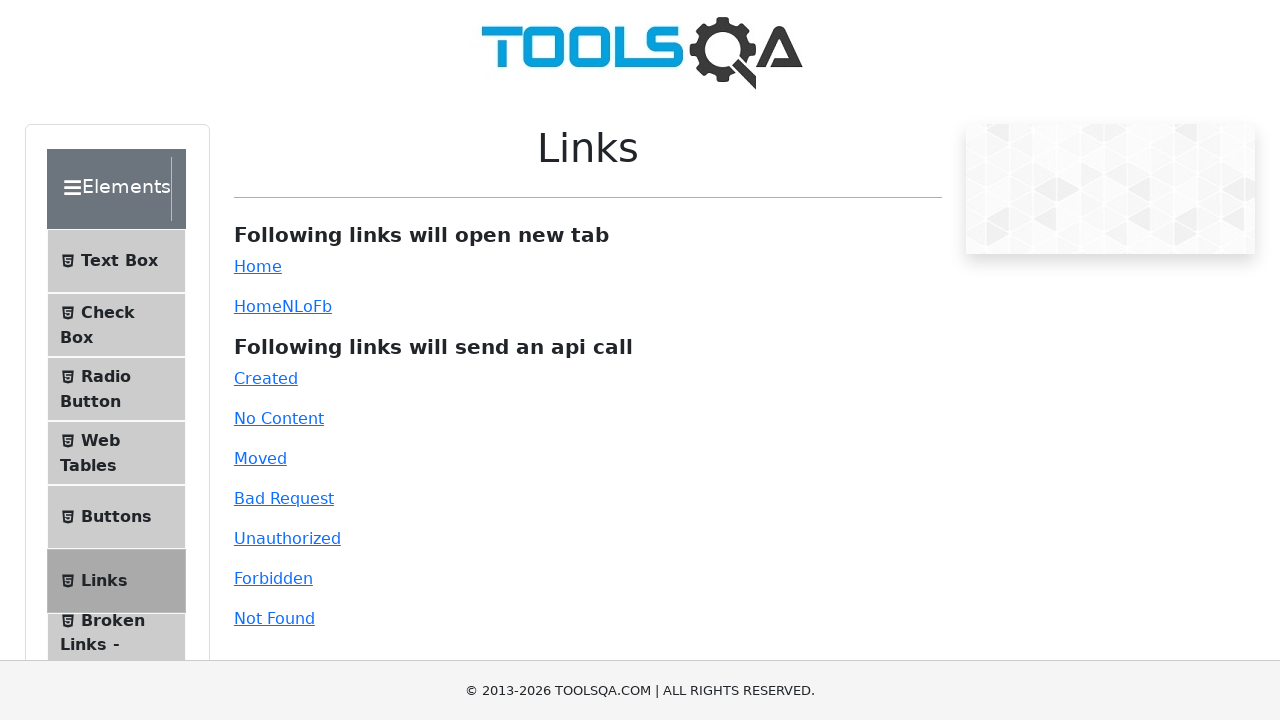

Clicked on the 'Created' link at (266, 378) on #created
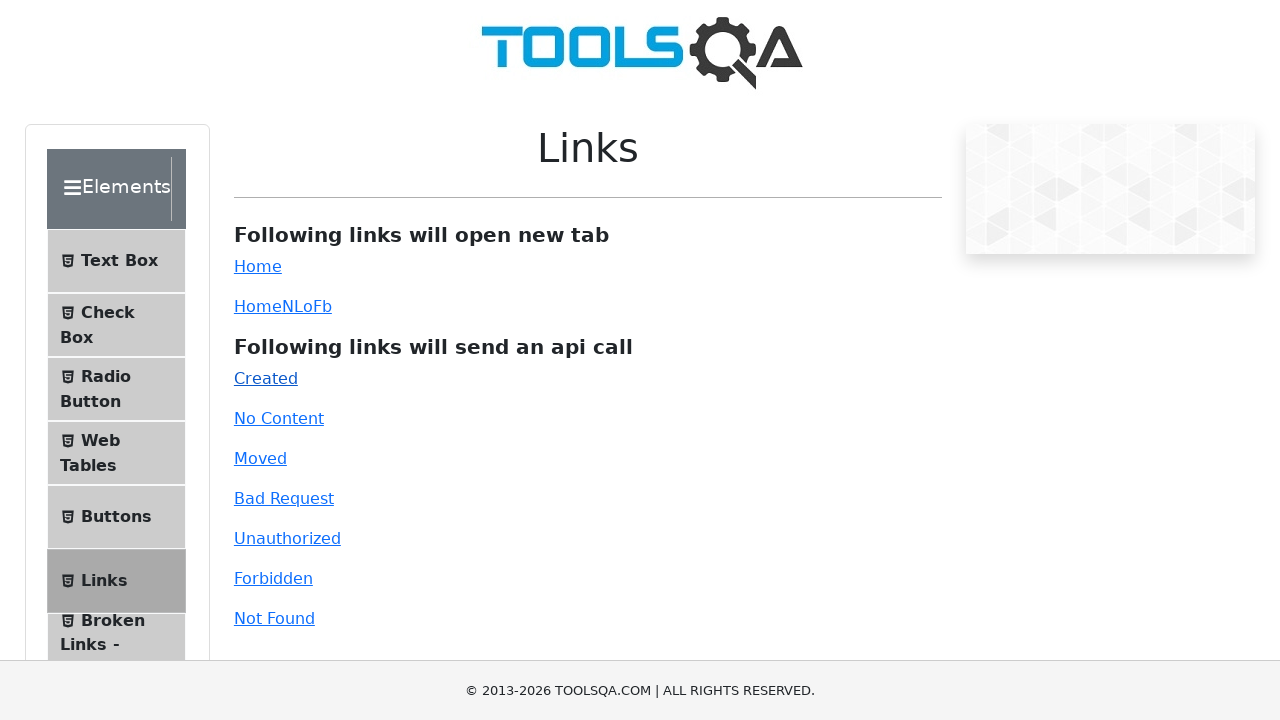

Verified the 'Created' link element is visible
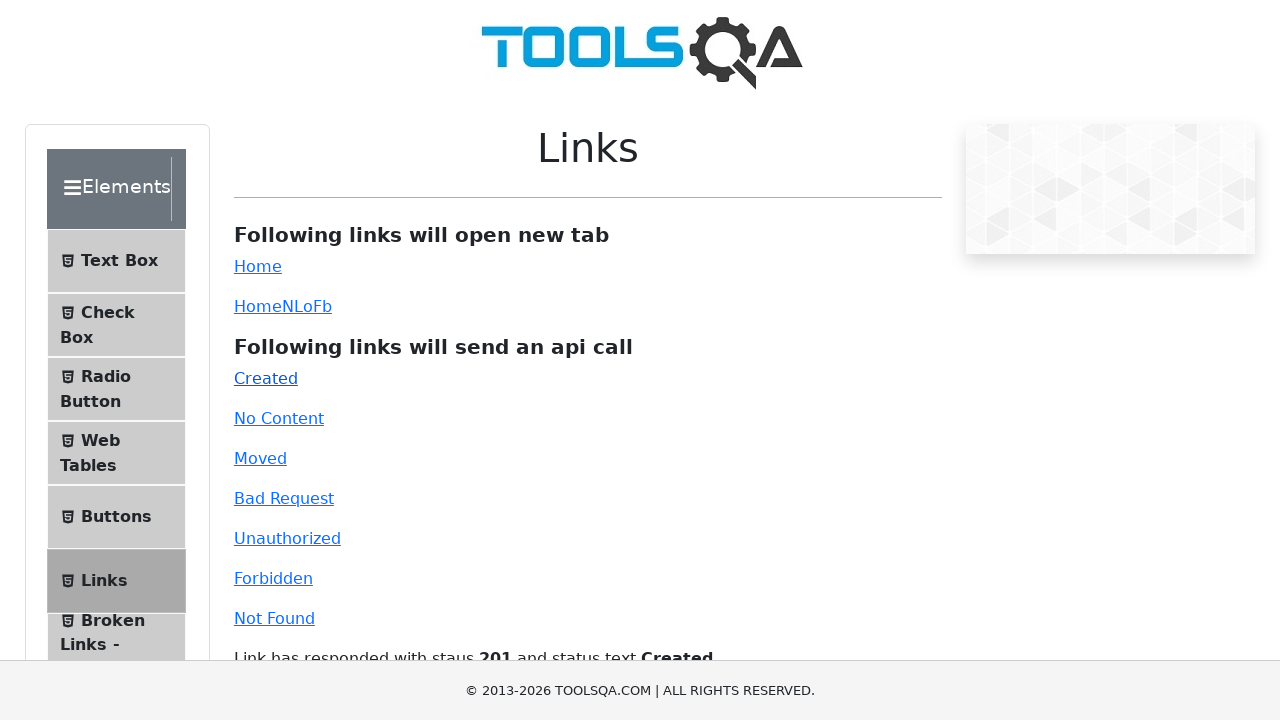

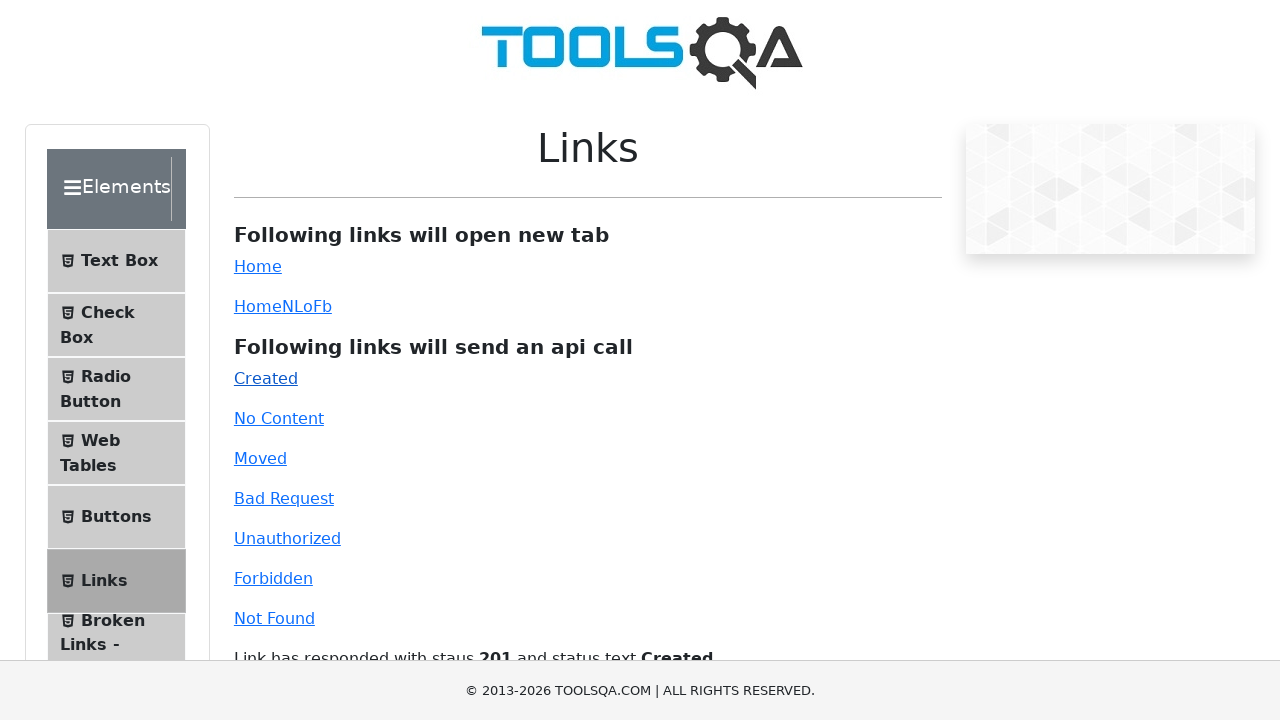